Tests checkbox functionality by finding and selecting a specific checkbox option from a list of checkboxes

Starting URL: http://syntaxprojects.com/basic-checkbox-demo.php

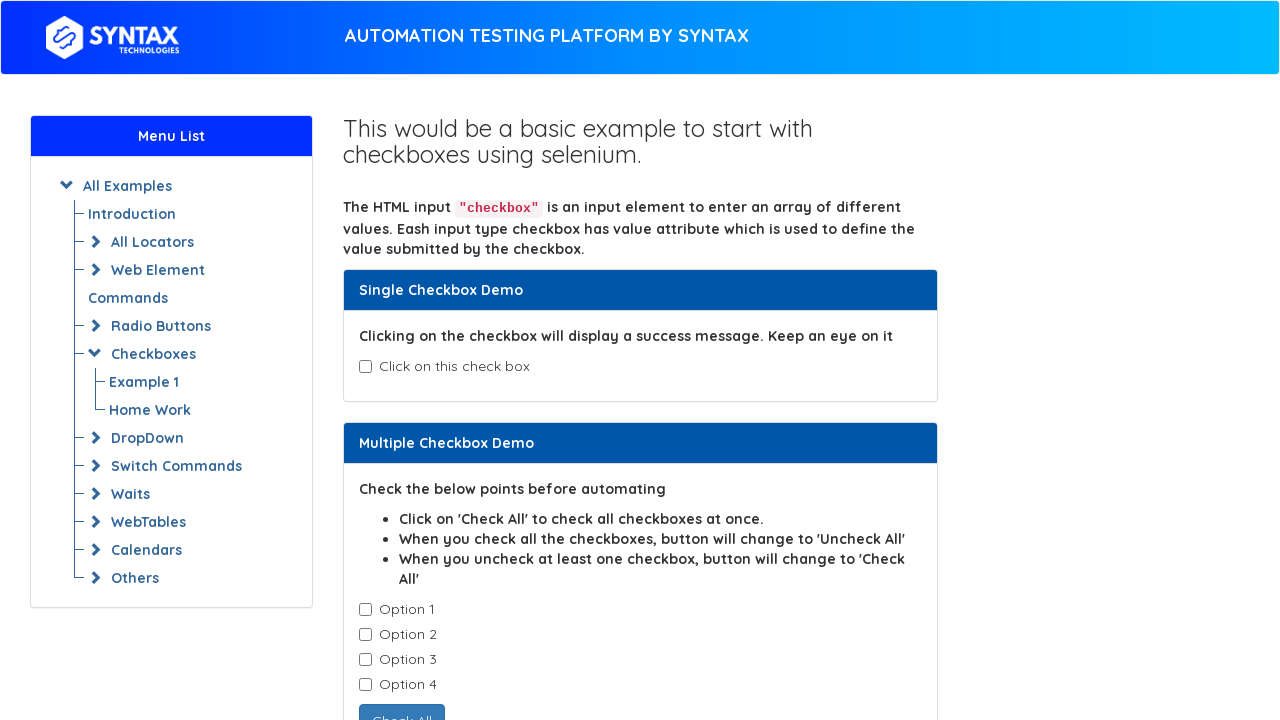

Found all checkboxes with class 'cb1-element'
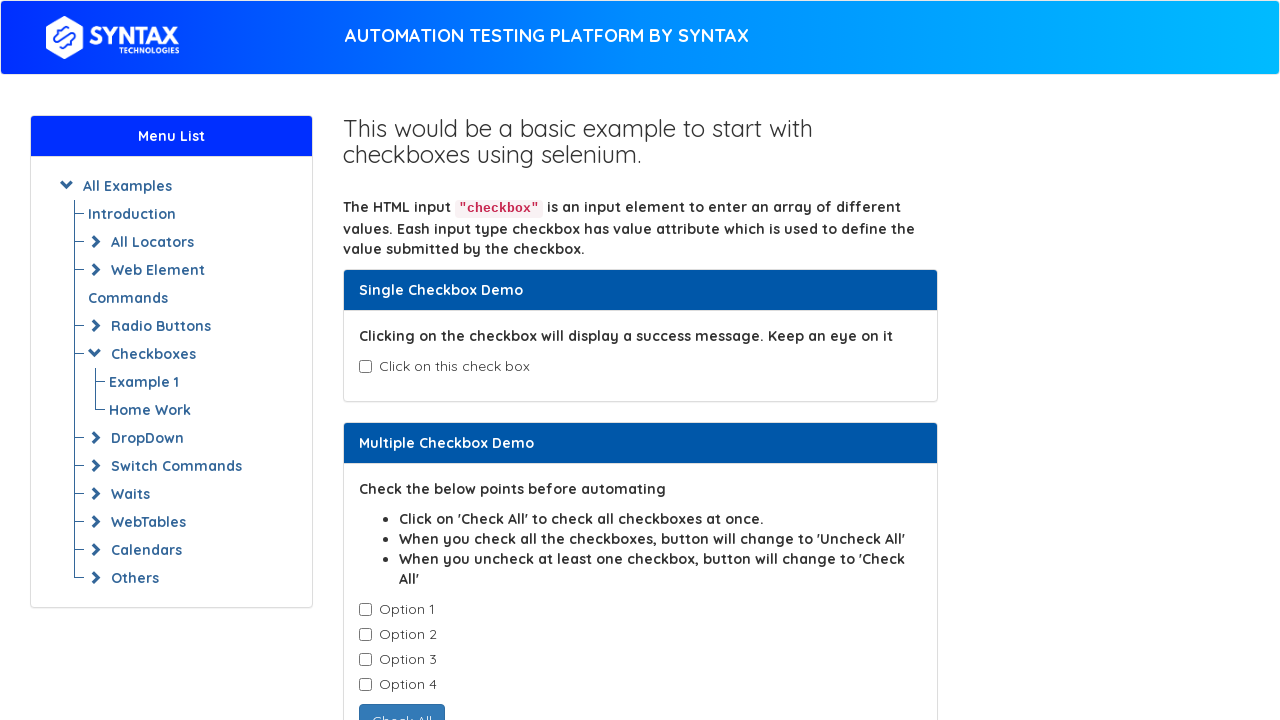

Retrieved checkbox value attribute: Option-1
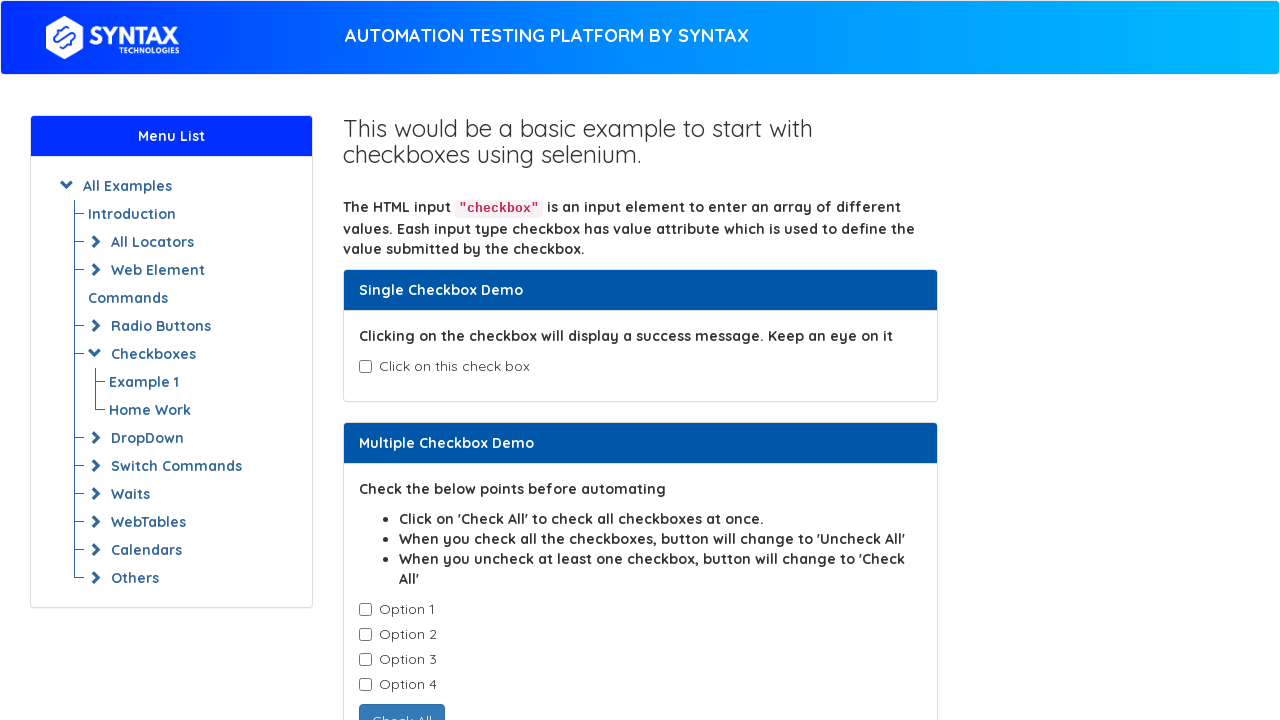

Retrieved checkbox value attribute: Option-2
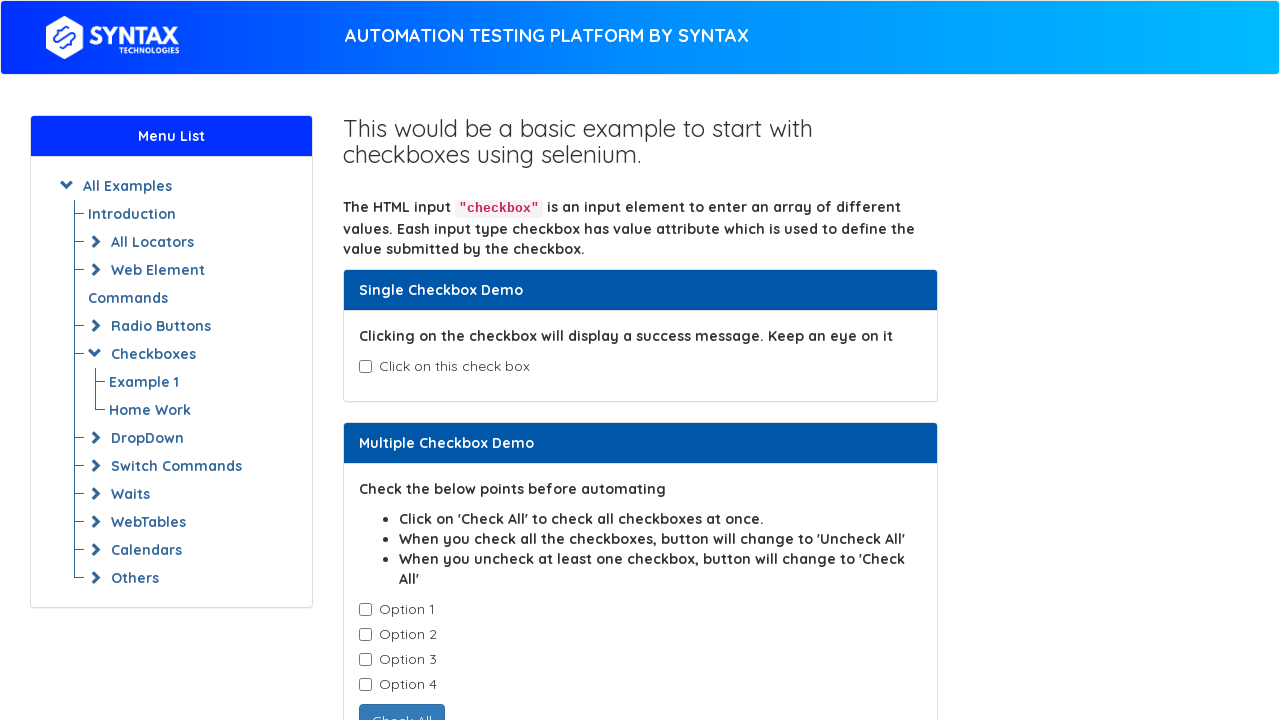

Clicked the 'Option-2' checkbox
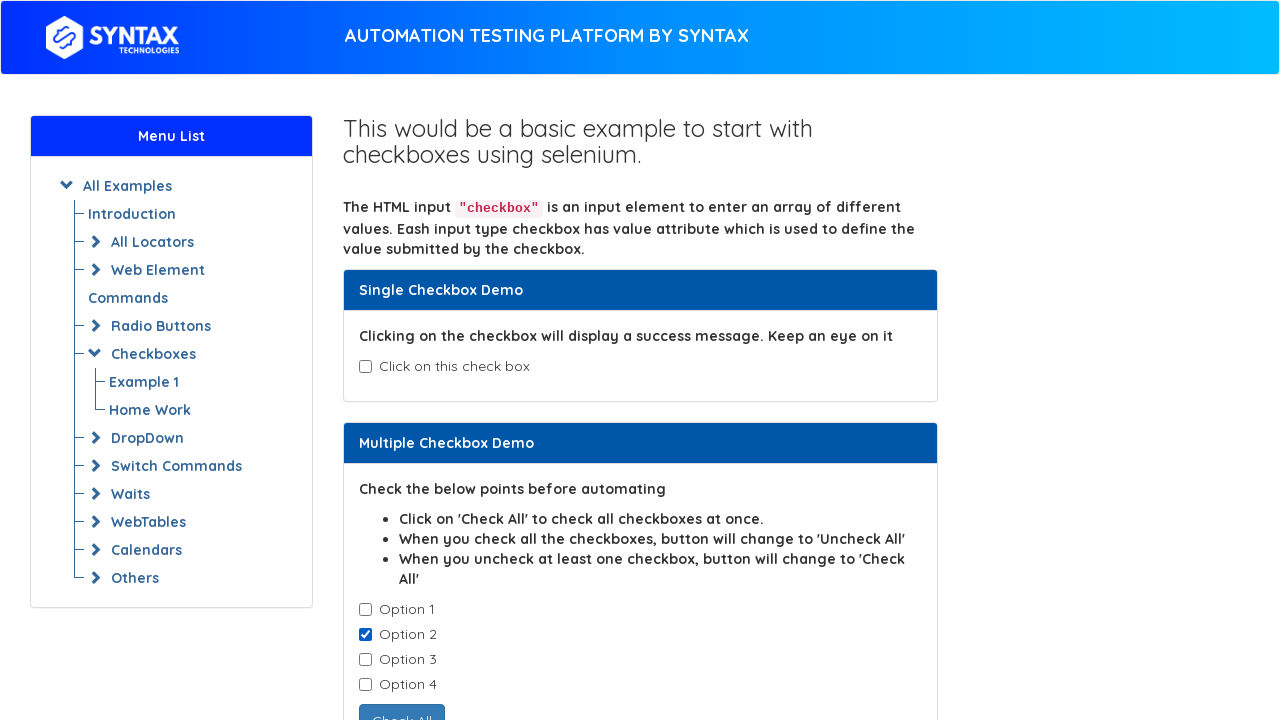

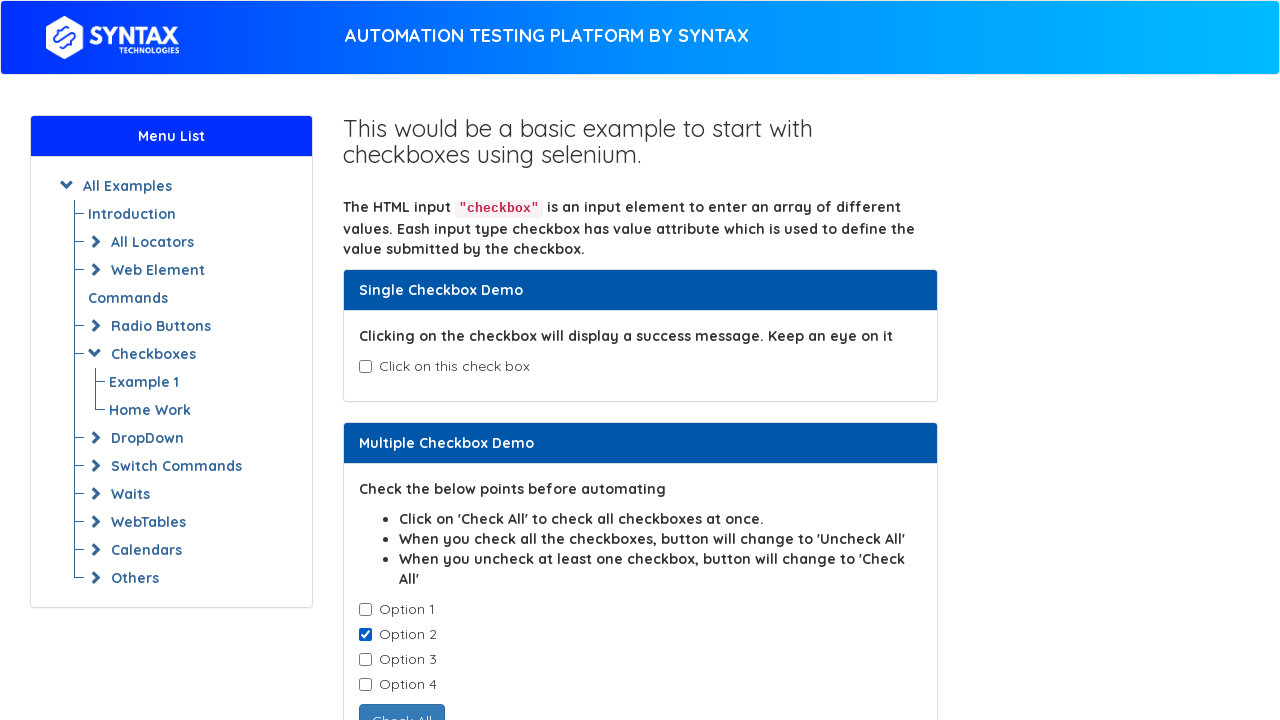